Tests JavaScript prompt handling by triggering a prompt, entering text, and verifying the output

Starting URL: https://dgotlieb.github.io/Navigation/Navigation.html

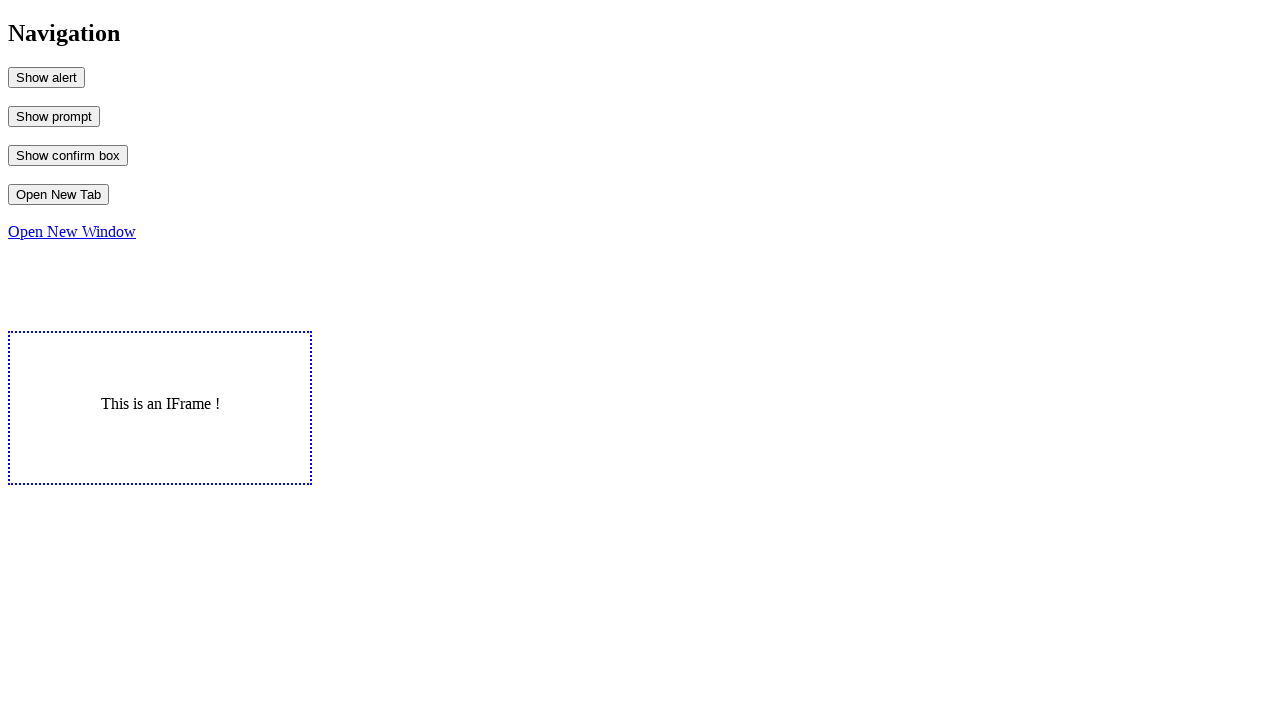

Set up dialog handler to accept prompt with text 'Daniel'
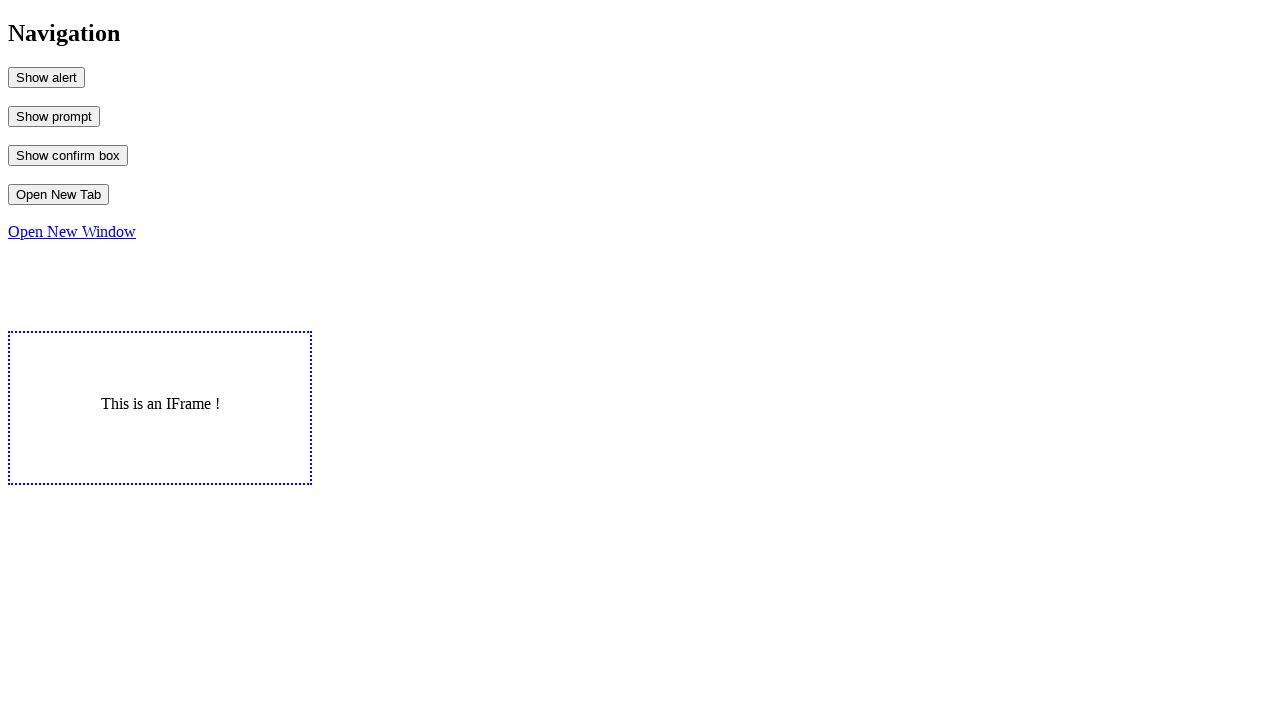

Clicked button to trigger JavaScript prompt at (54, 116) on #MyPrompt
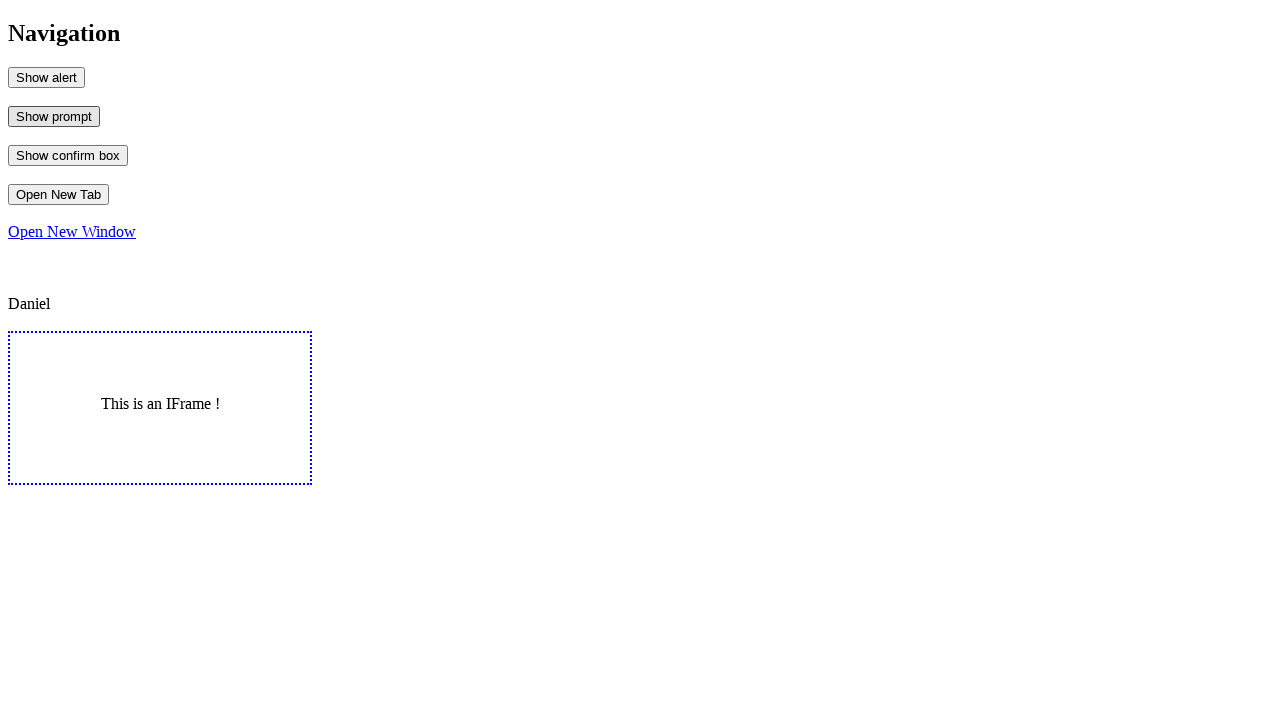

Verified output text matches entered prompt response 'Daniel'
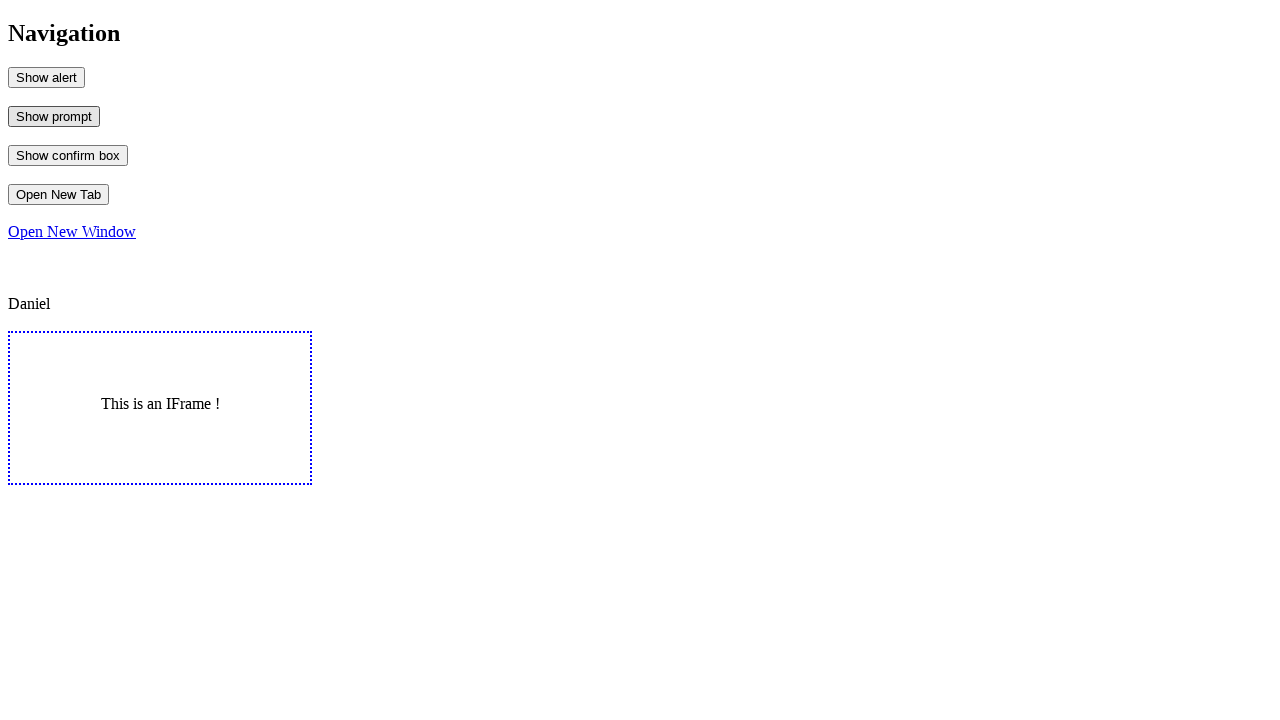

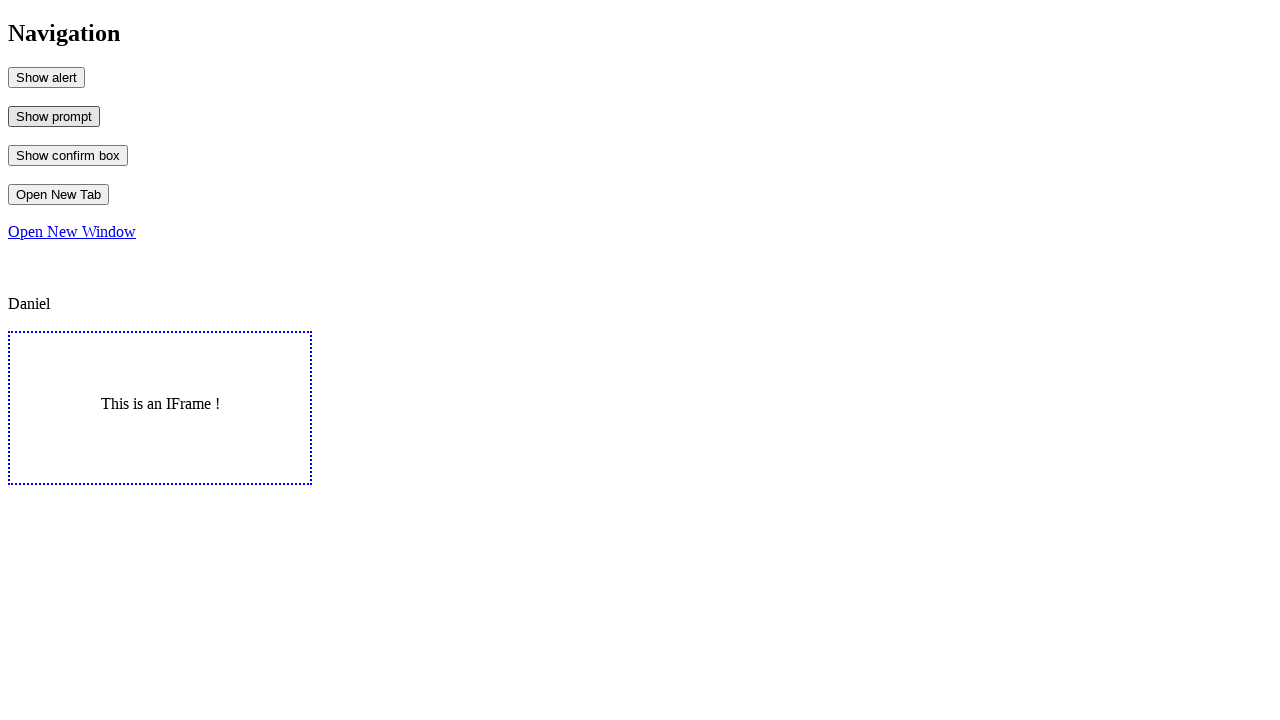